Opens redBus homepage and verifies the page title contains 'redBus'

Starting URL: https://www.redbus.in

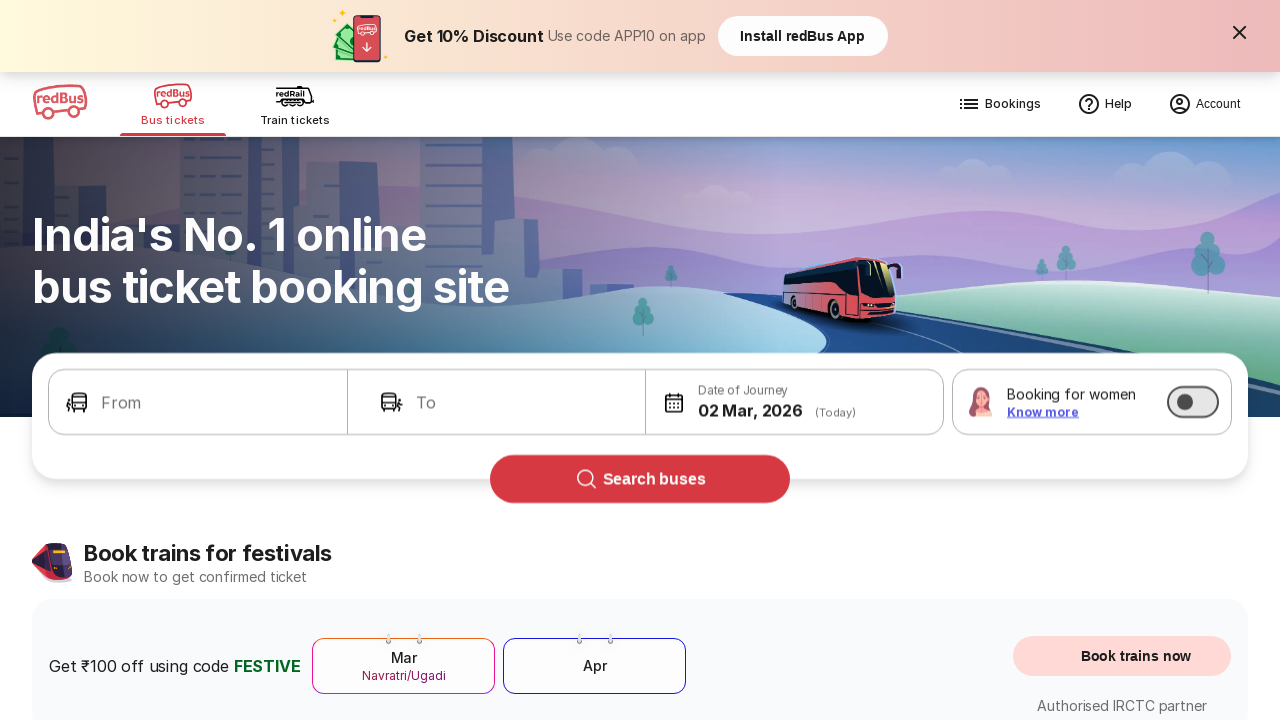

Navigated to redBus homepage
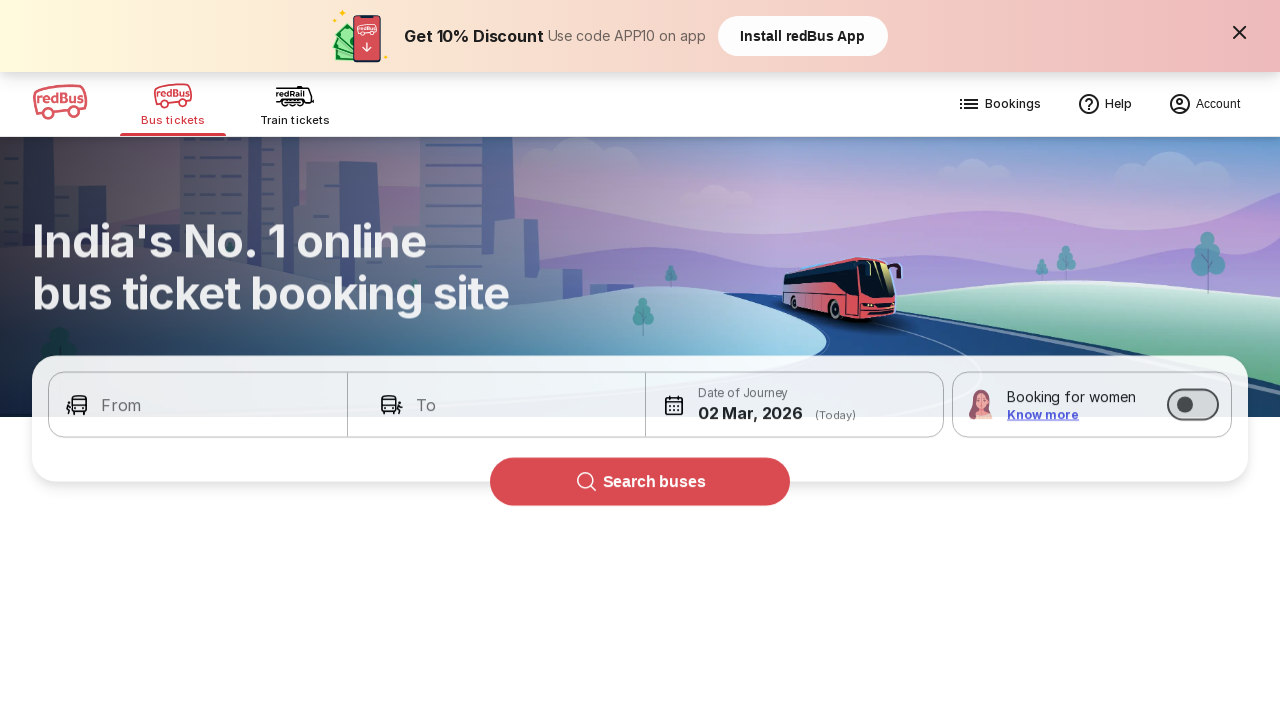

Page fully loaded
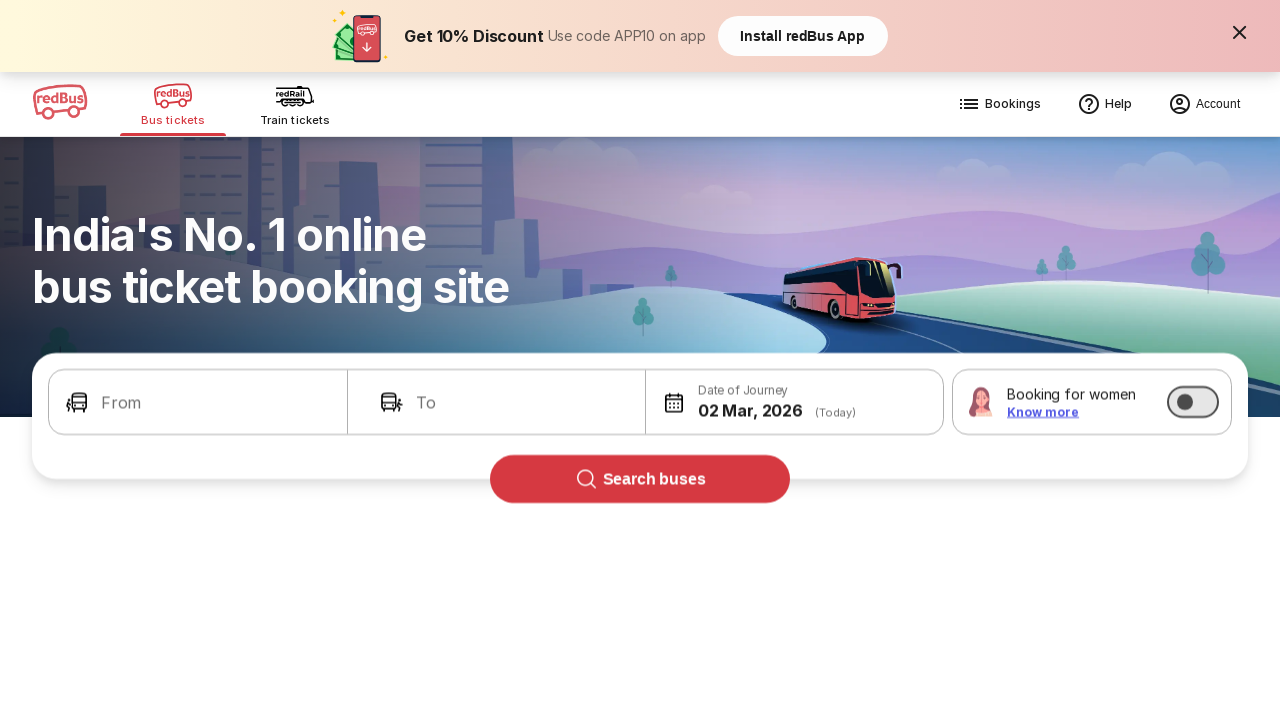

Verified page title contains 'redBus'
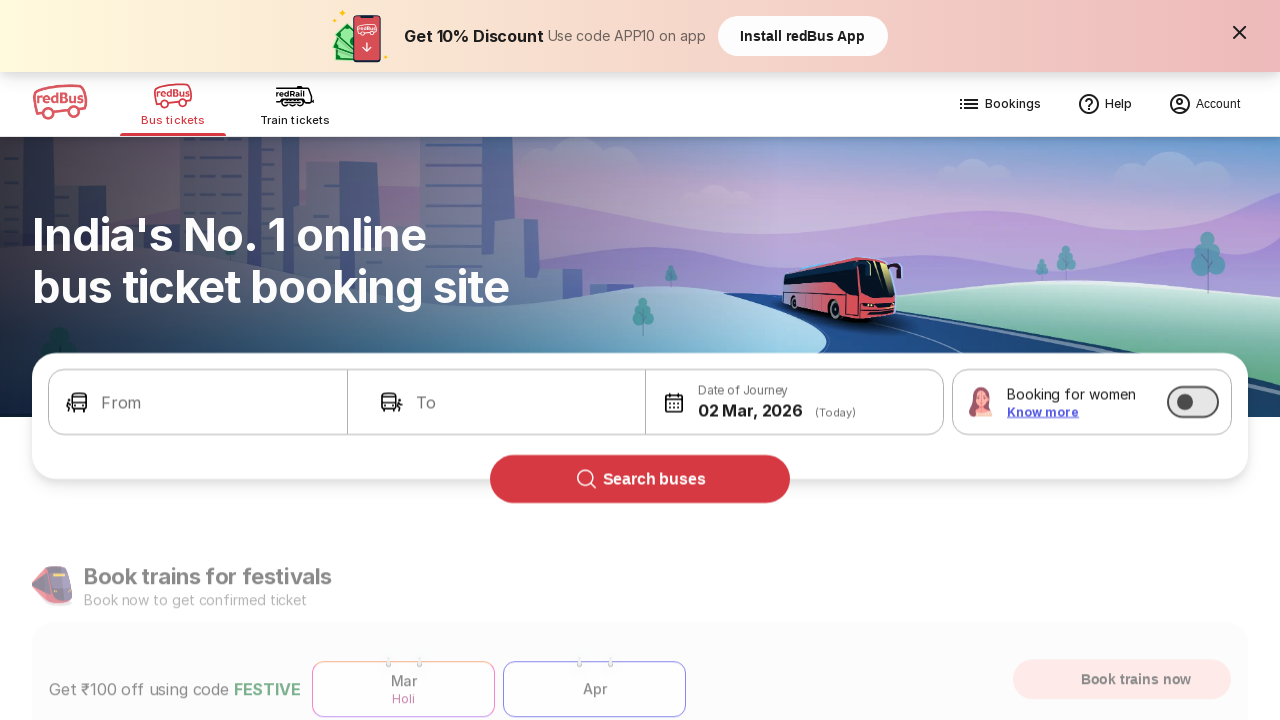

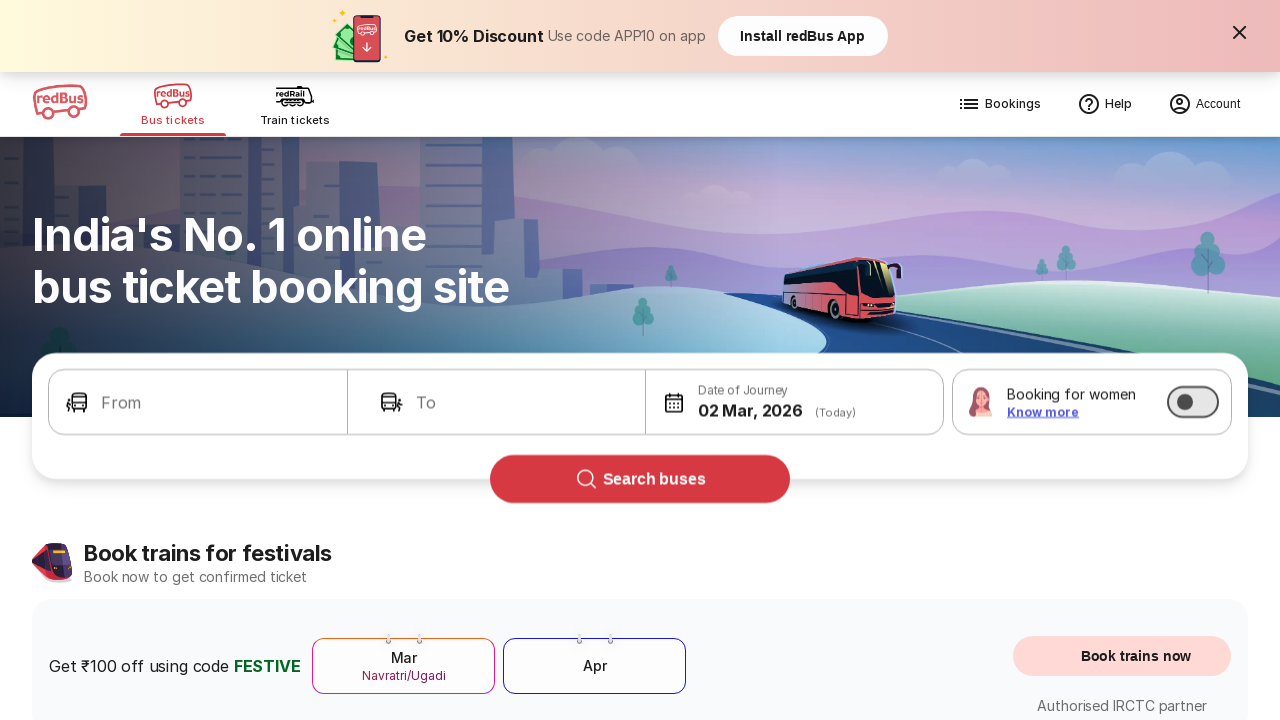